Tests dynamic button clicking functionality by clicking a sequence of buttons (Start, One, Two, Three) that appear dynamically, then verifies the success message is displayed.

Starting URL: https://testpages.herokuapp.com/styled/dynamic-buttons-simple.html

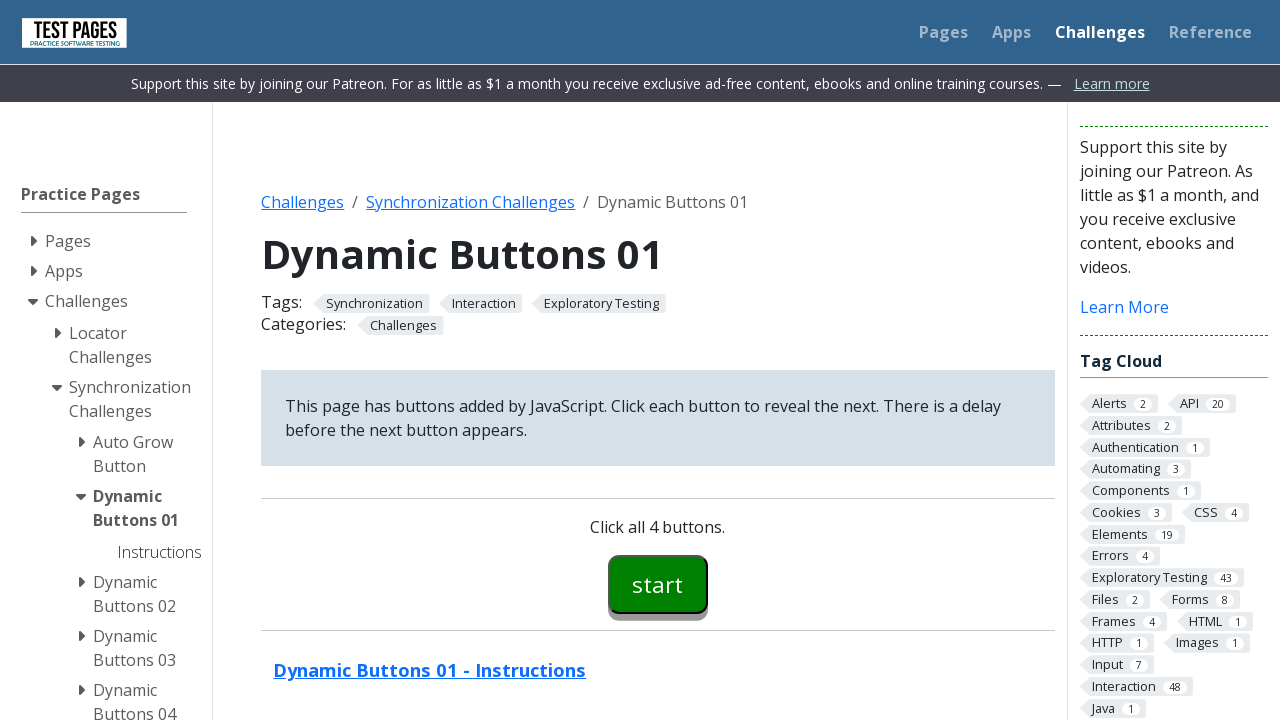

Waited for Start button to be visible
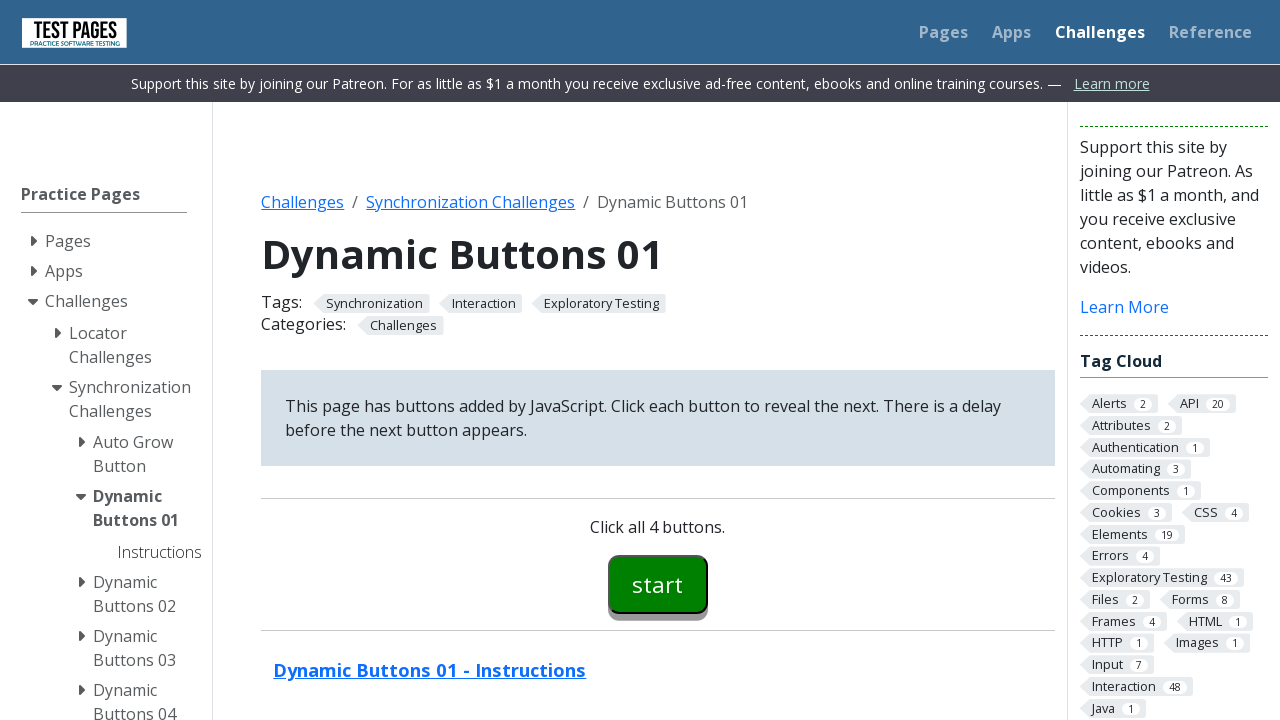

Clicked the Start button at (658, 584) on #button00
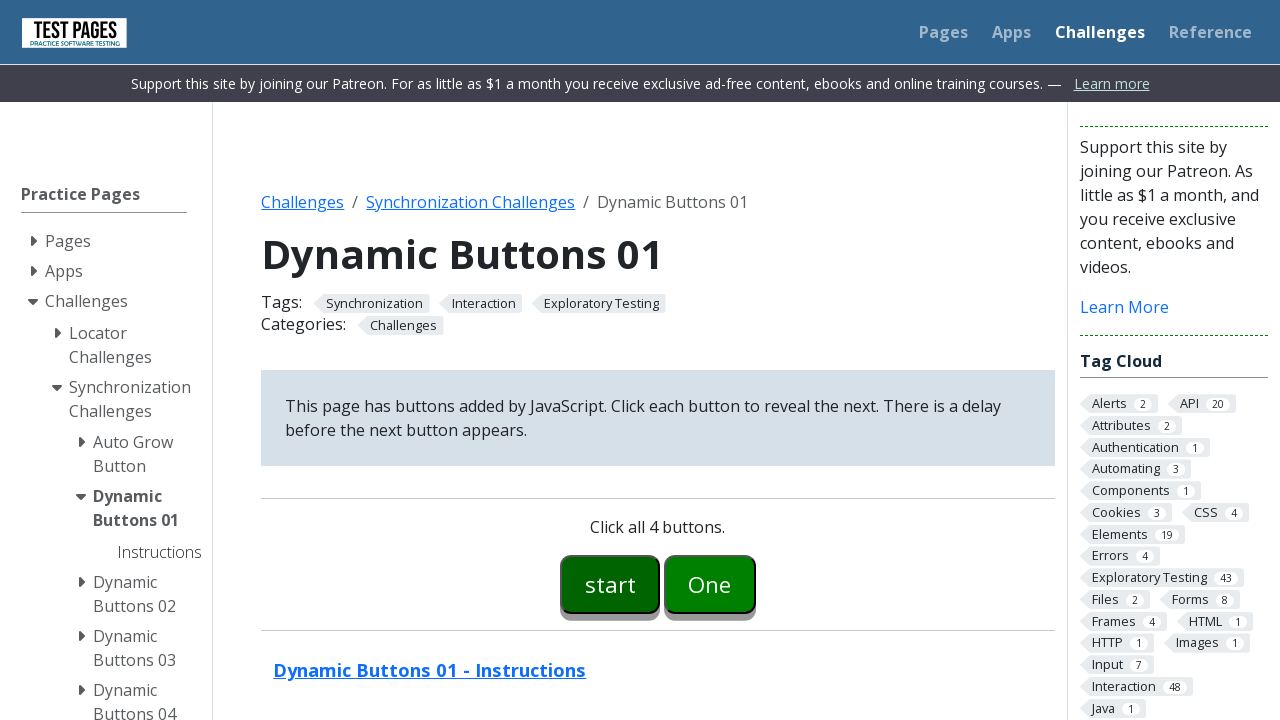

Waited for One button to be visible
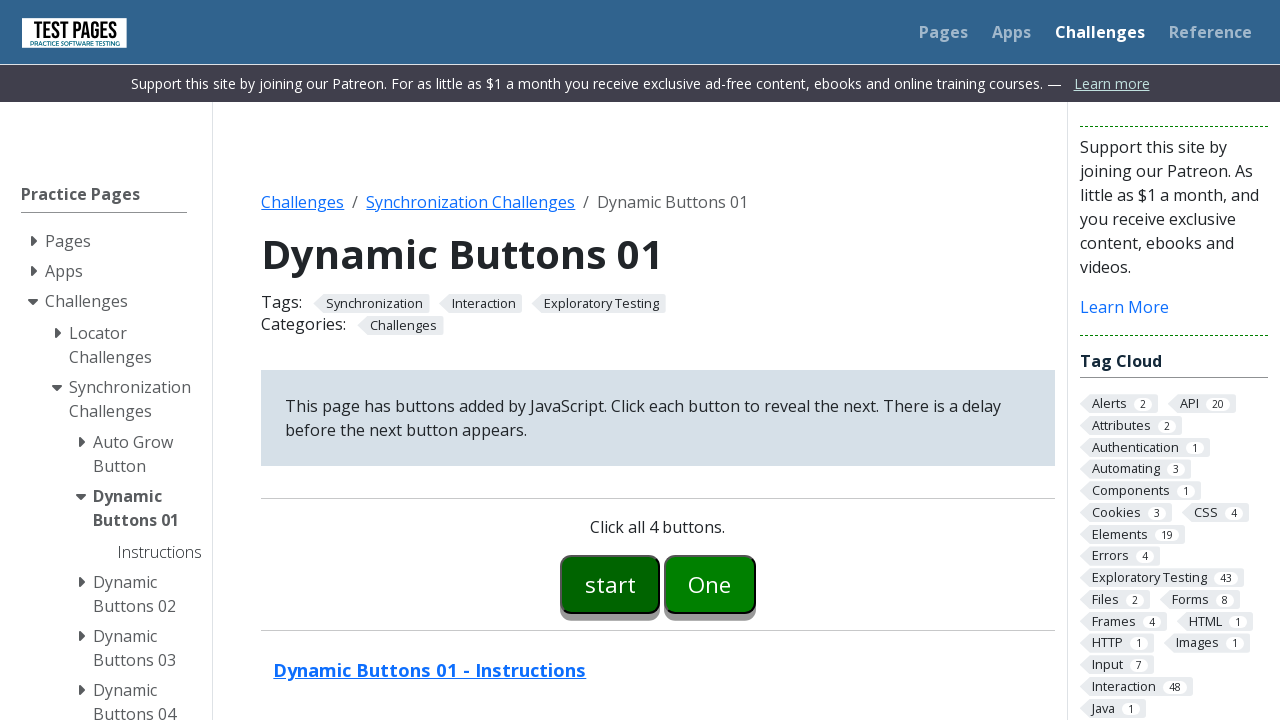

Clicked the One button at (710, 584) on #button01
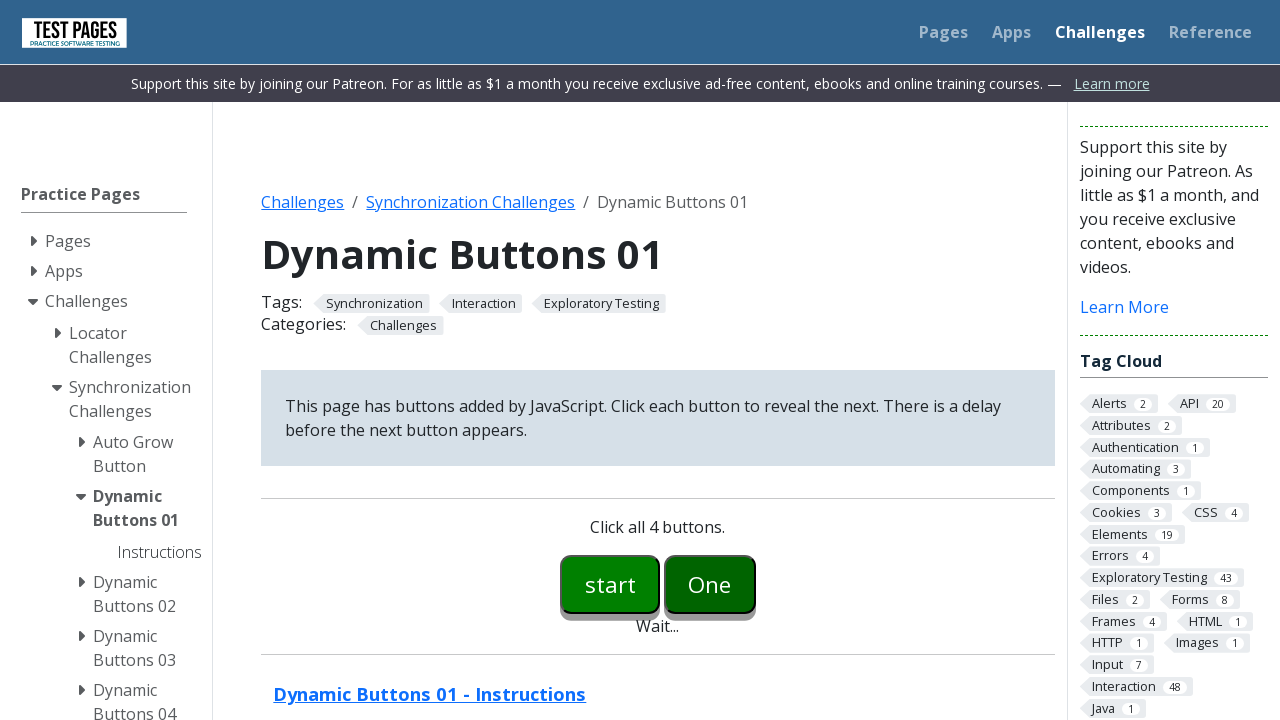

Waited for Two button to be visible
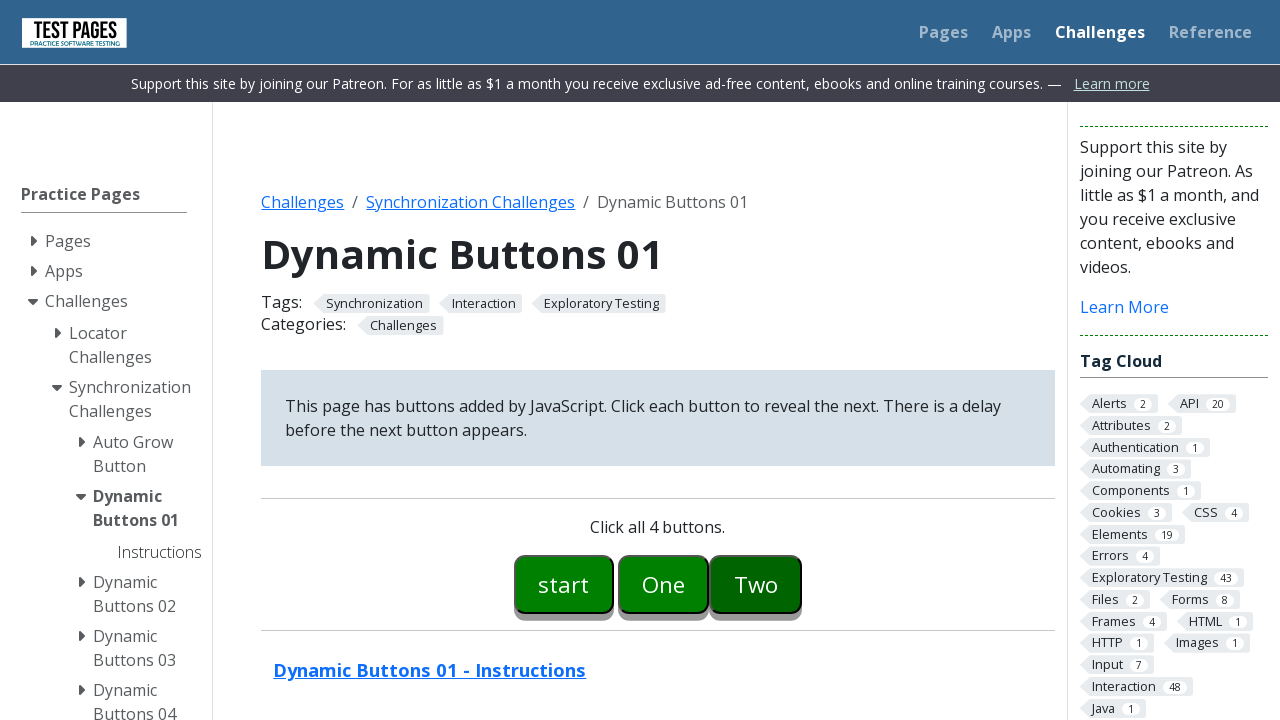

Clicked the Two button at (756, 584) on #button02
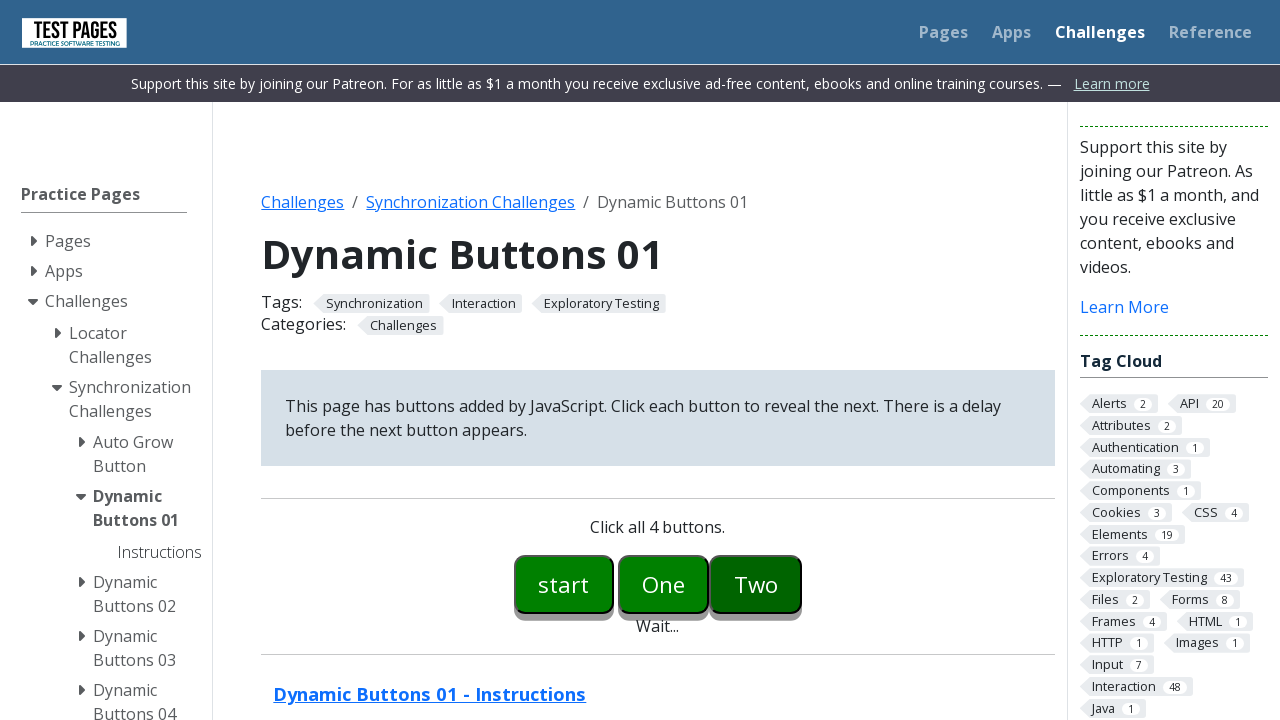

Waited for Three button to be visible
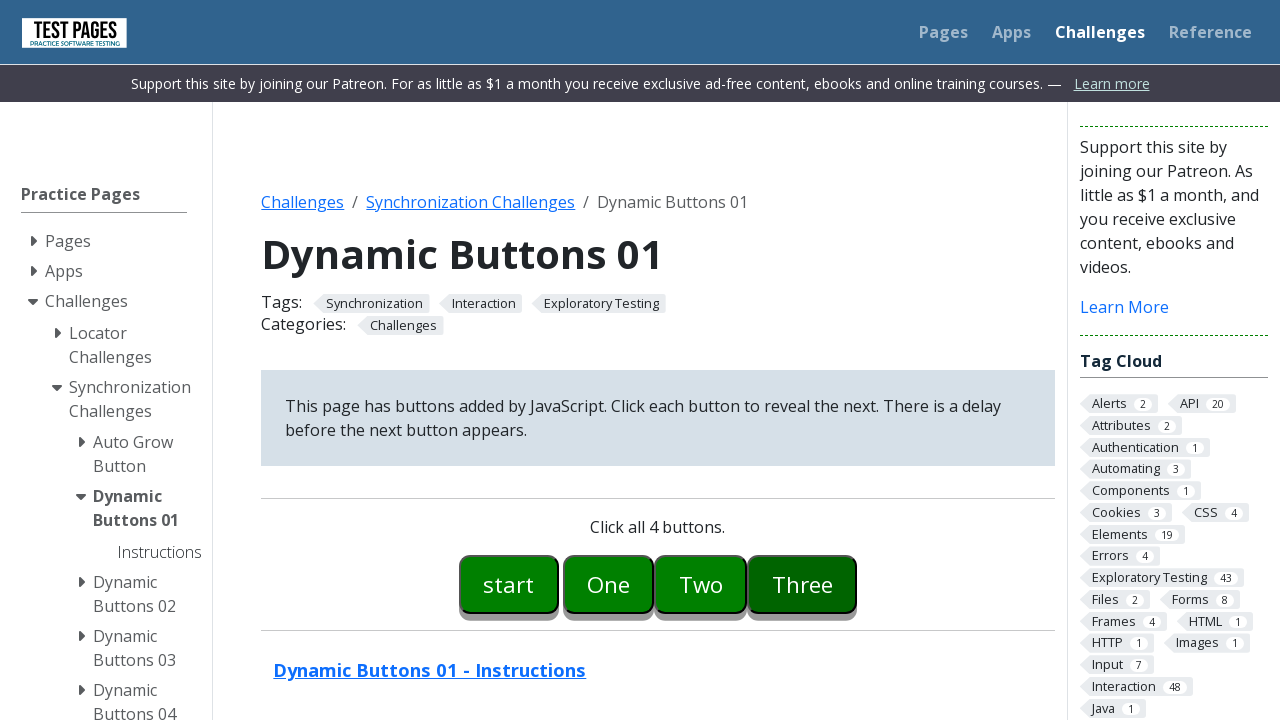

Clicked the Three button at (802, 584) on #button03
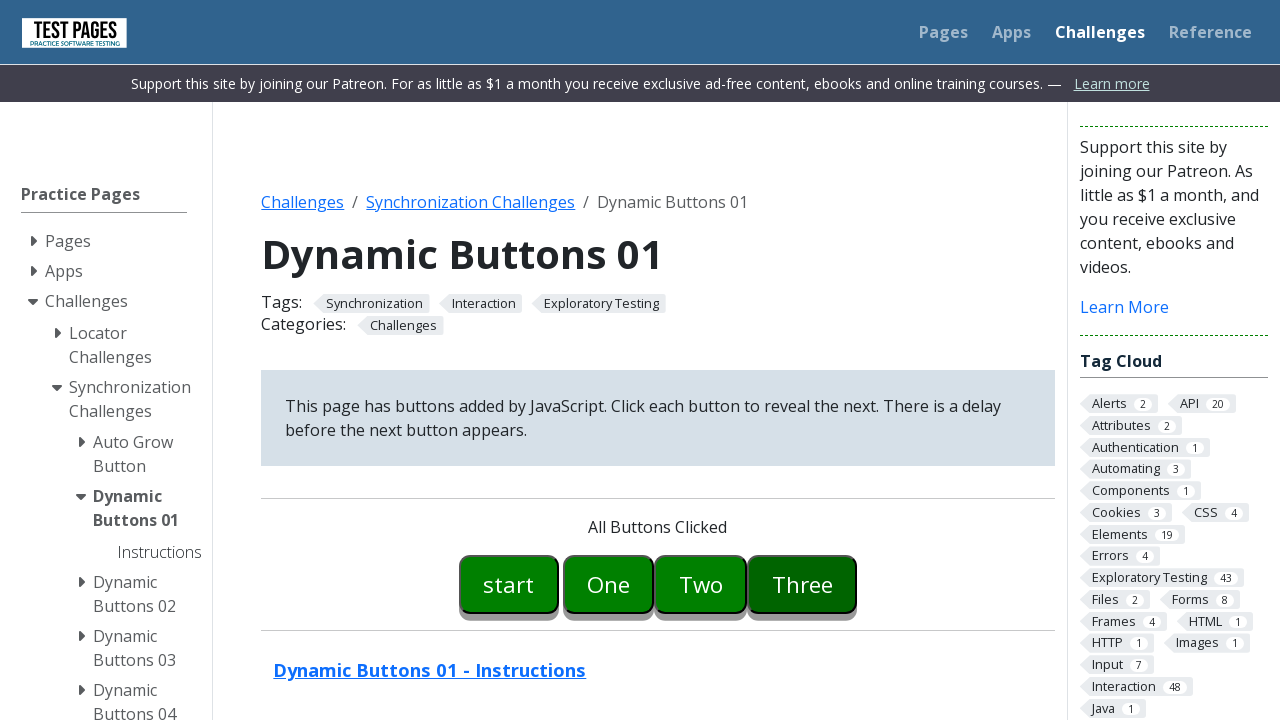

Waited for success message to be visible
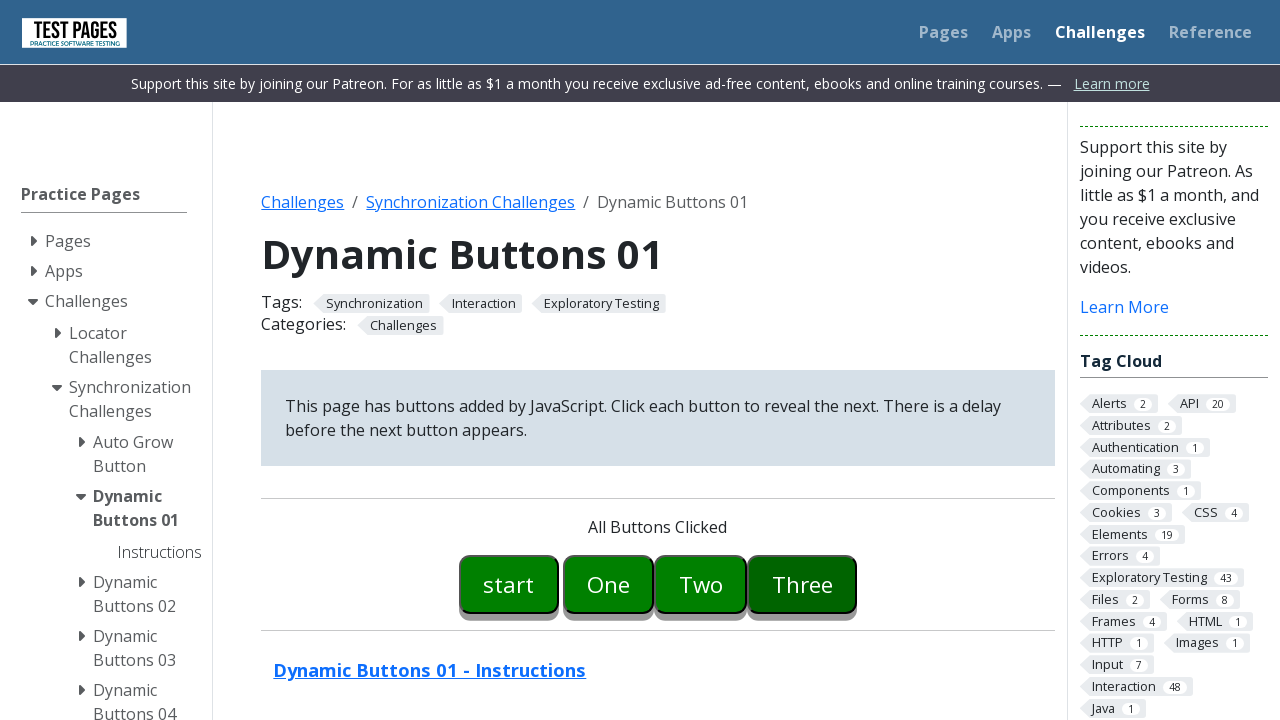

Retrieved success message text
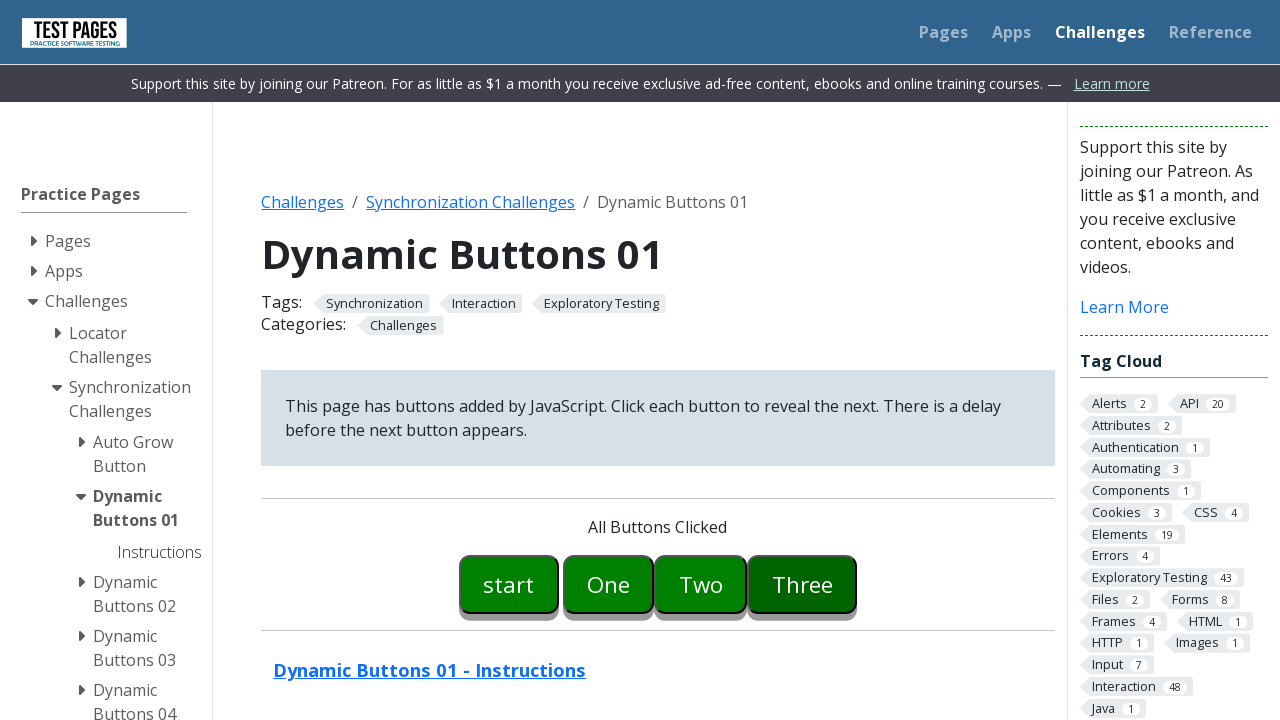

Verified success message displays 'All Buttons Clicked'
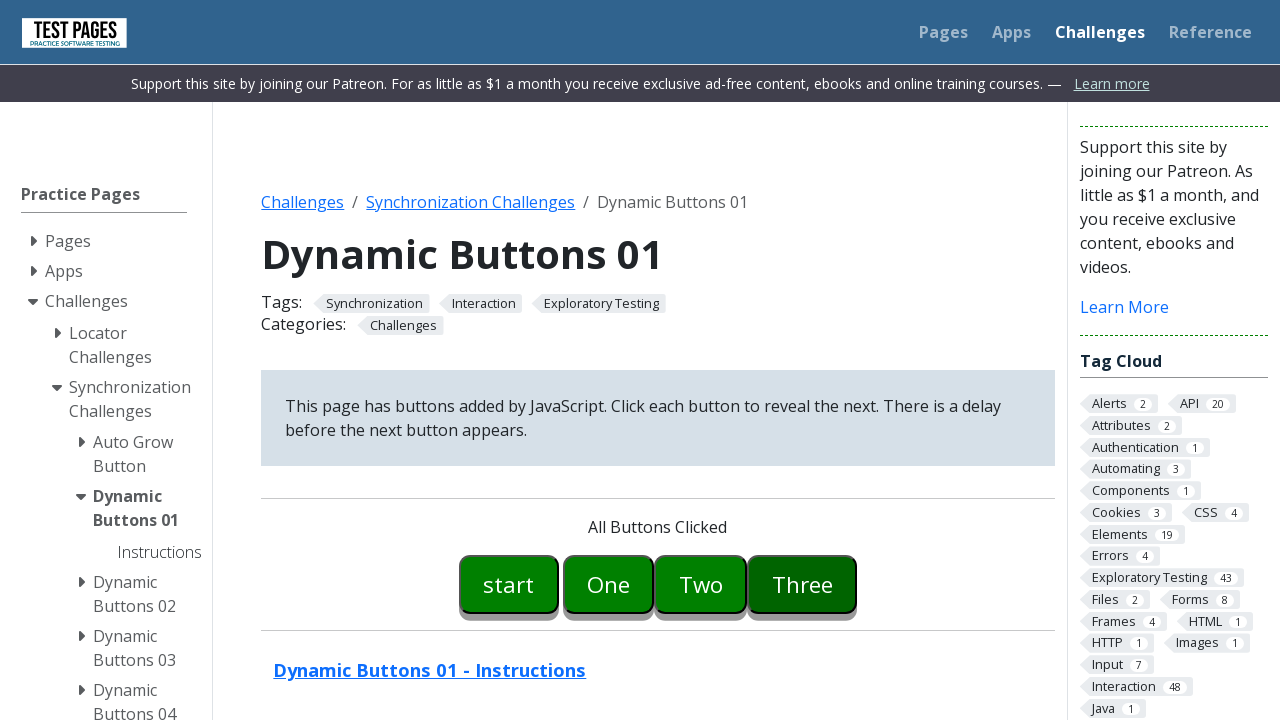

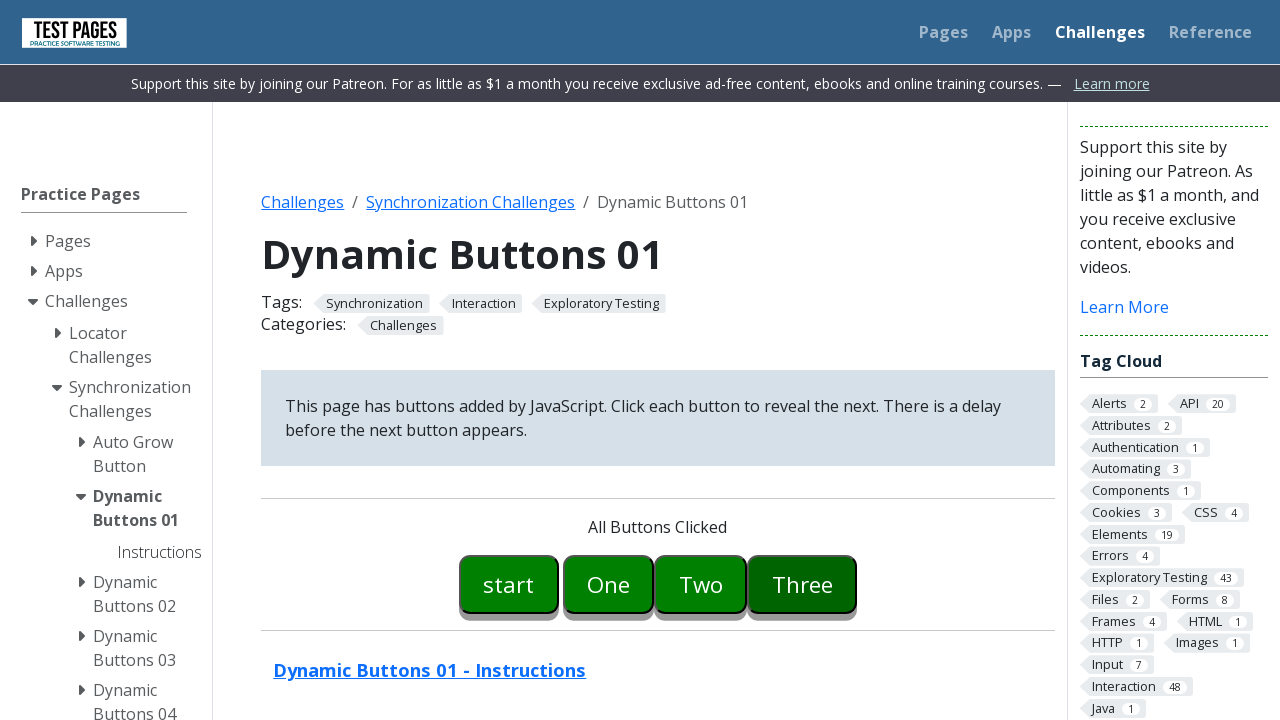